Tests a mathematical form by reading two numbers from the page, calculating their sum, selecting the result from a dropdown, and submitting the form

Starting URL: http://suninjuly.github.io/selects1.html

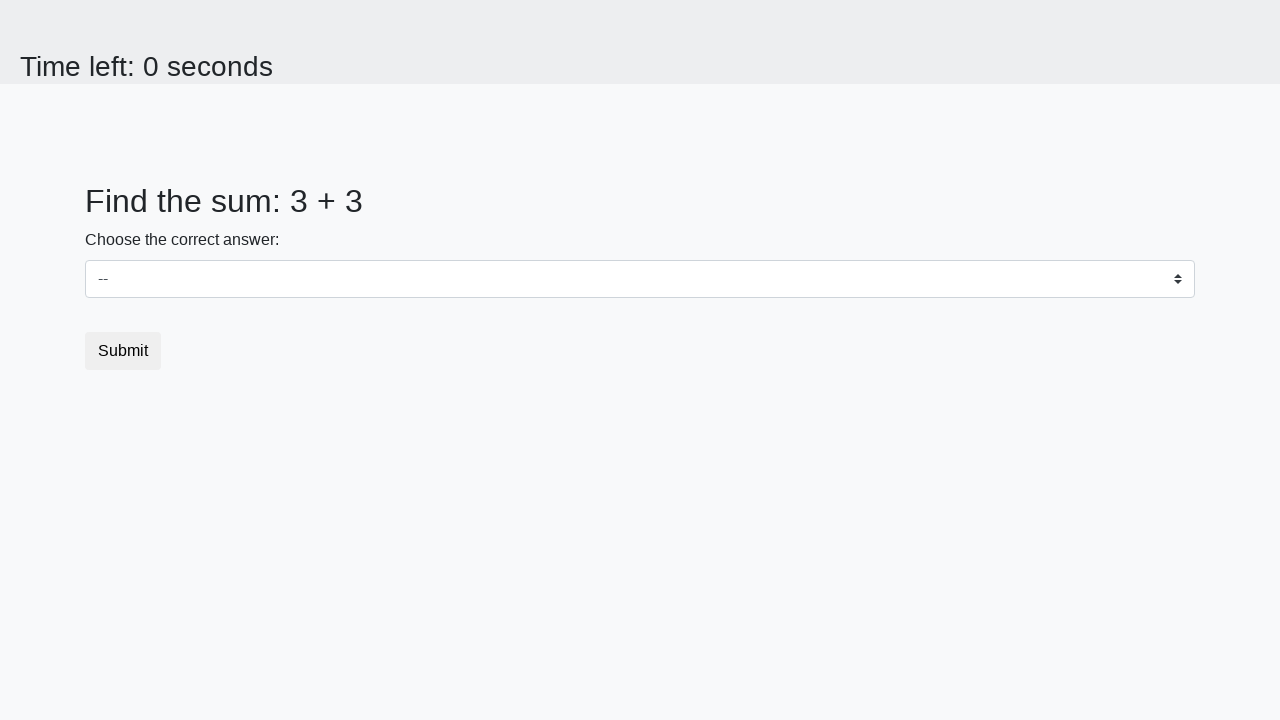

Retrieved first number from #num1 element
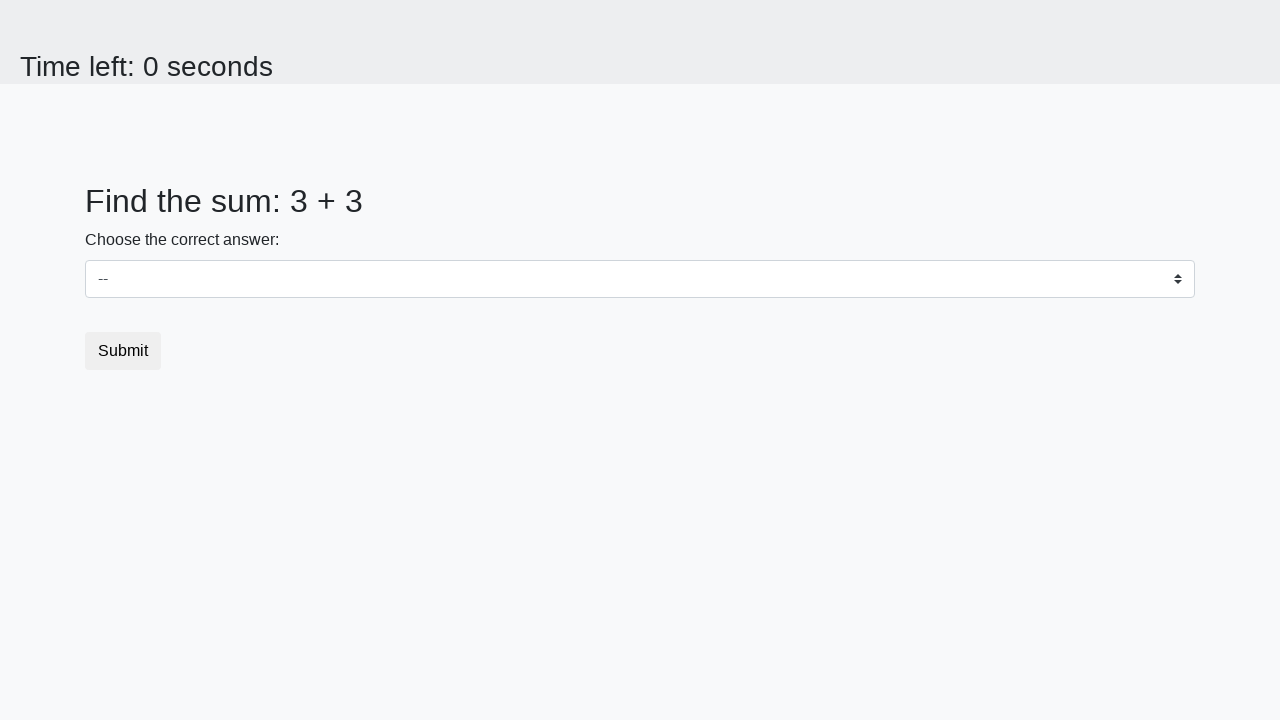

Retrieved second number from #num2 element
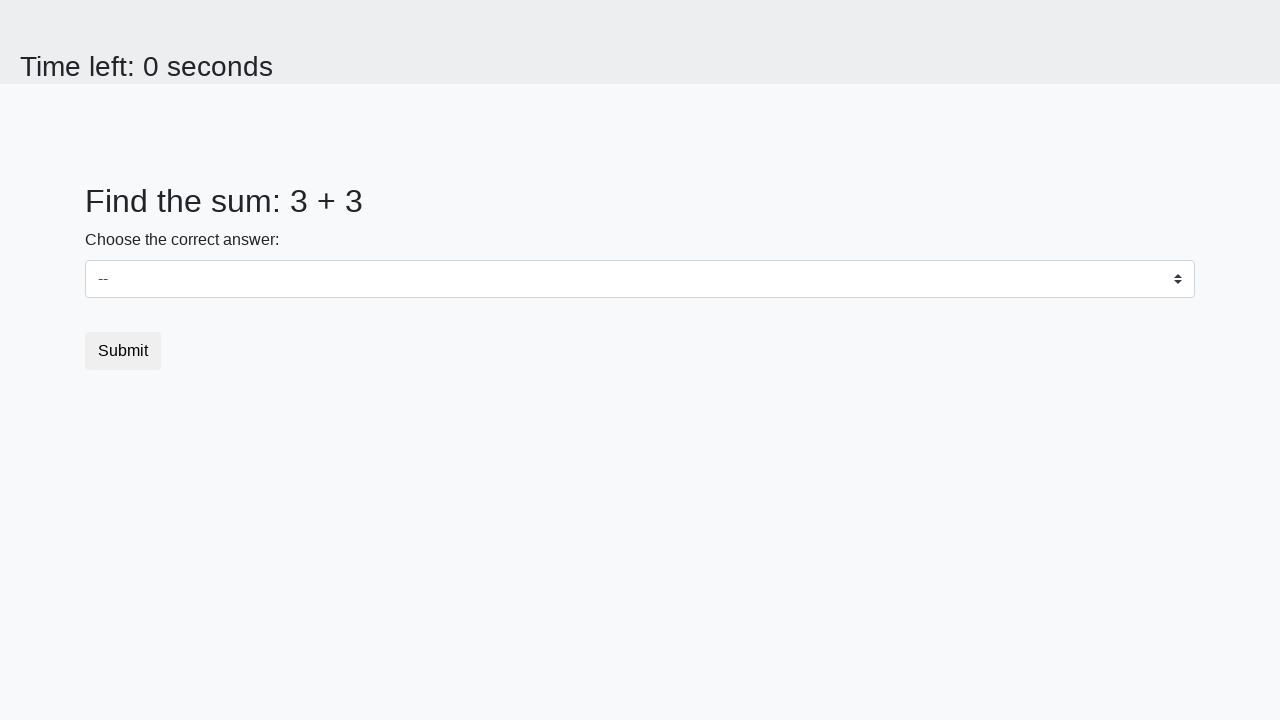

Converted first number to integer
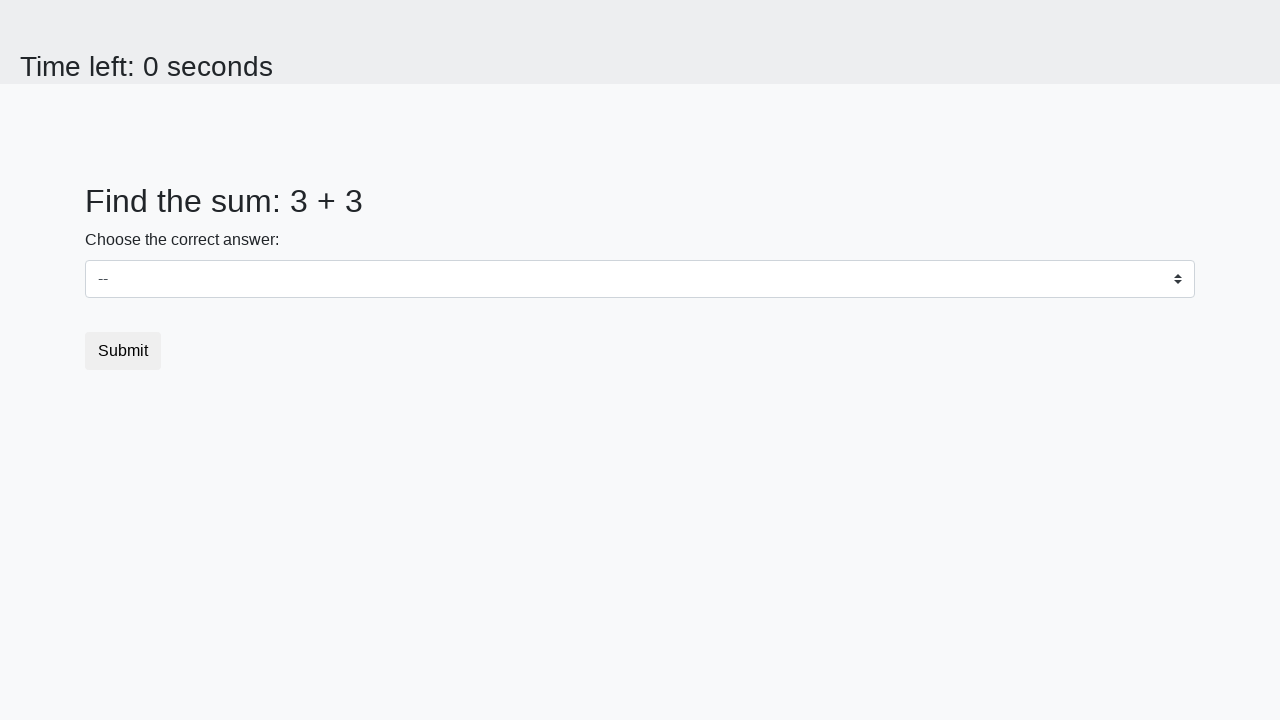

Converted second number to integer
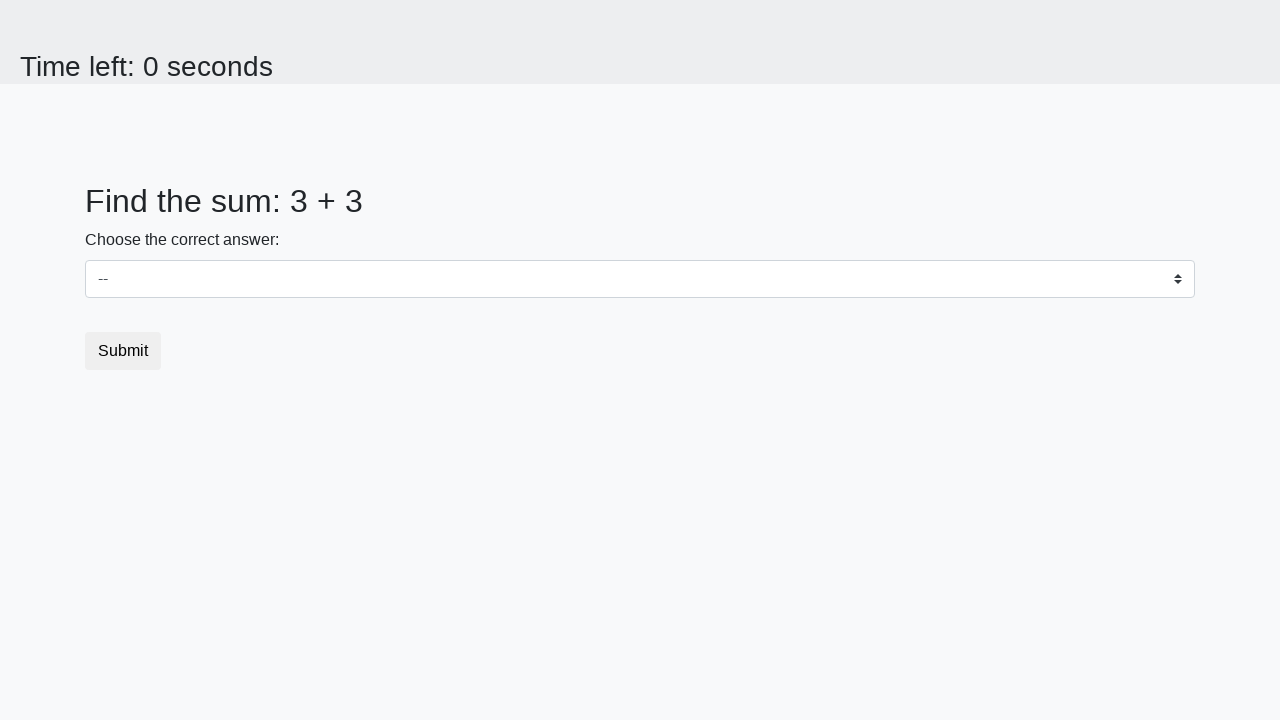

Calculated sum: 3 + 3 = 6
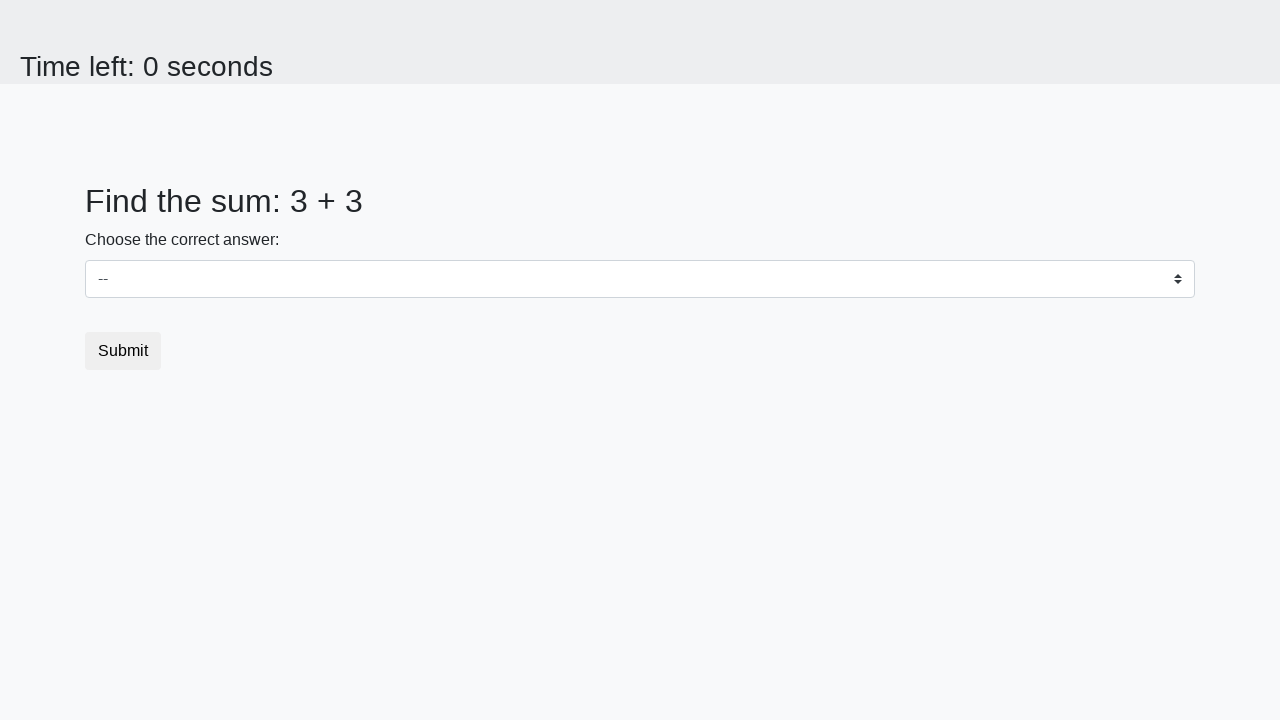

Selected sum value '6' from dropdown on select
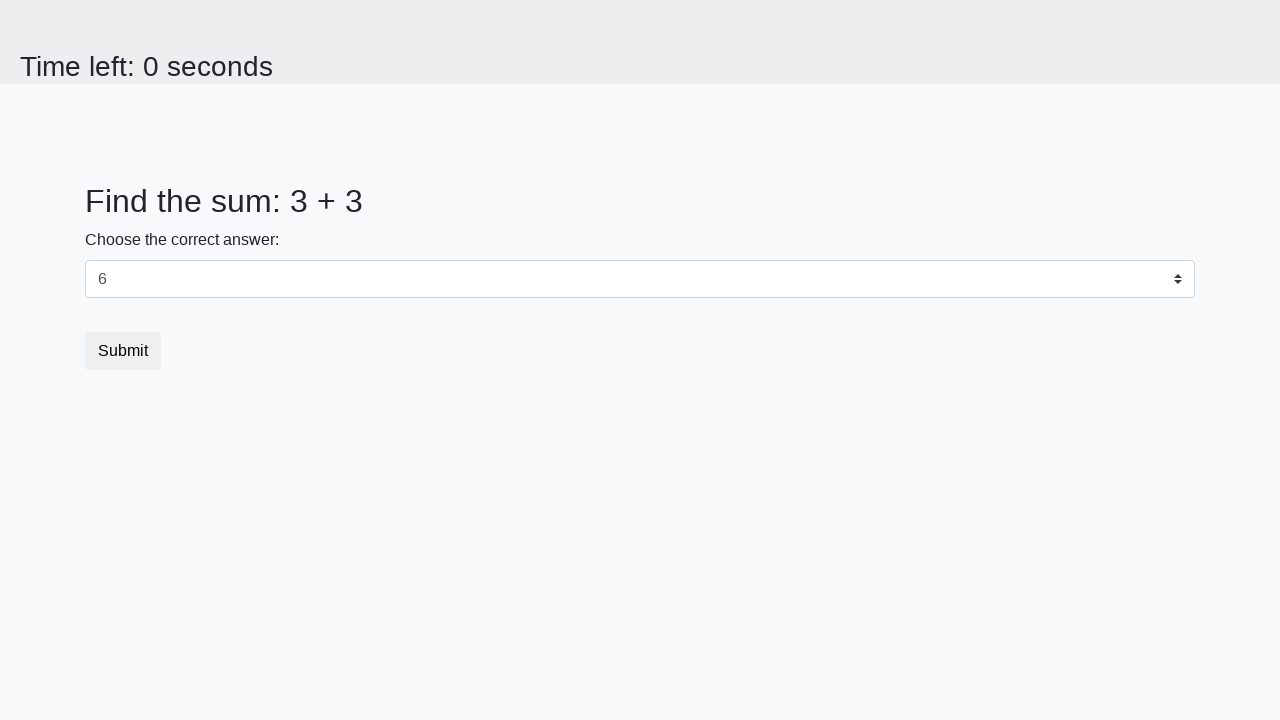

Clicked submit button to submit the form at (123, 351) on button.btn
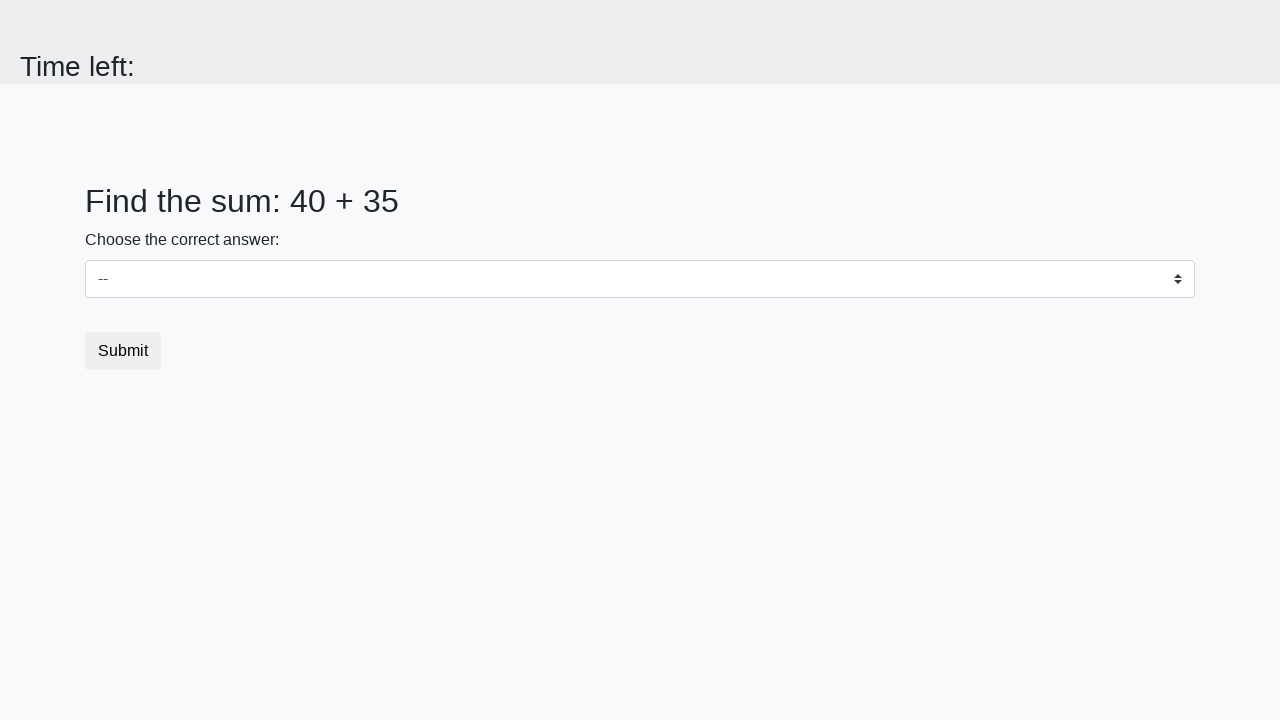

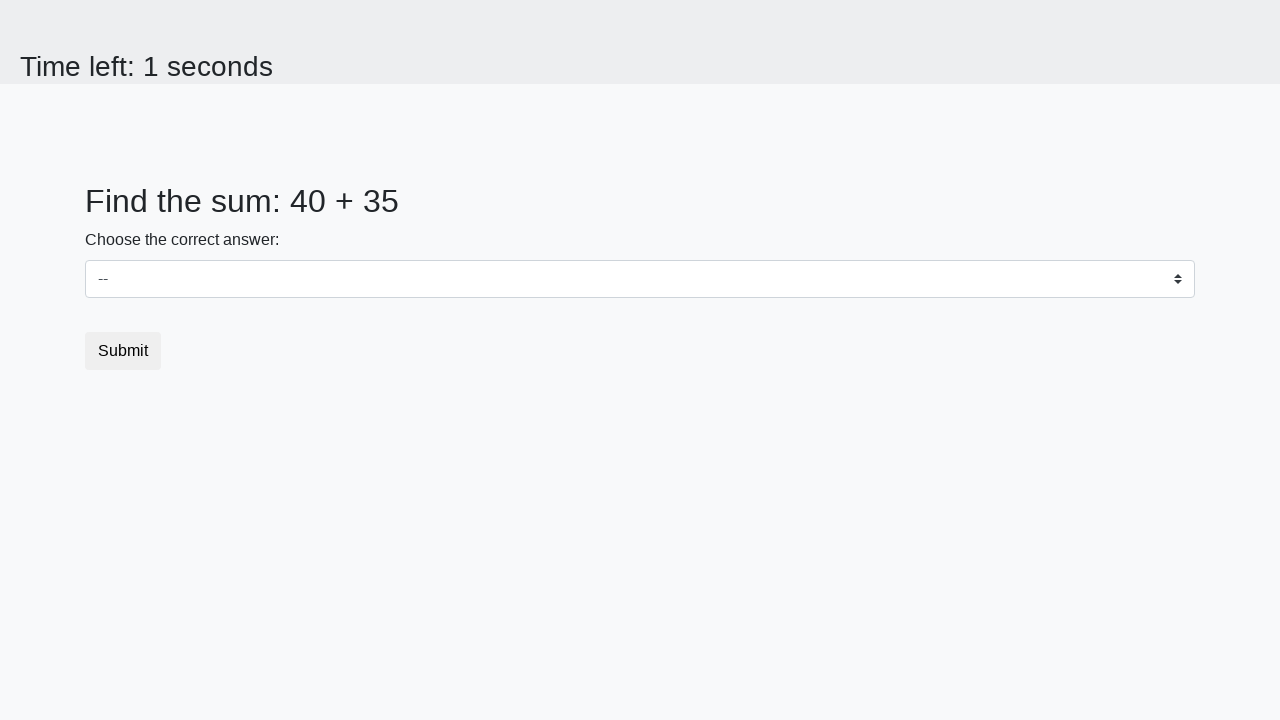